Navigates to the OrangeHRM demo login page and verifies the page loads successfully

Starting URL: https://opensource-demo.orangehrmlive.com/web/index.php/auth/login

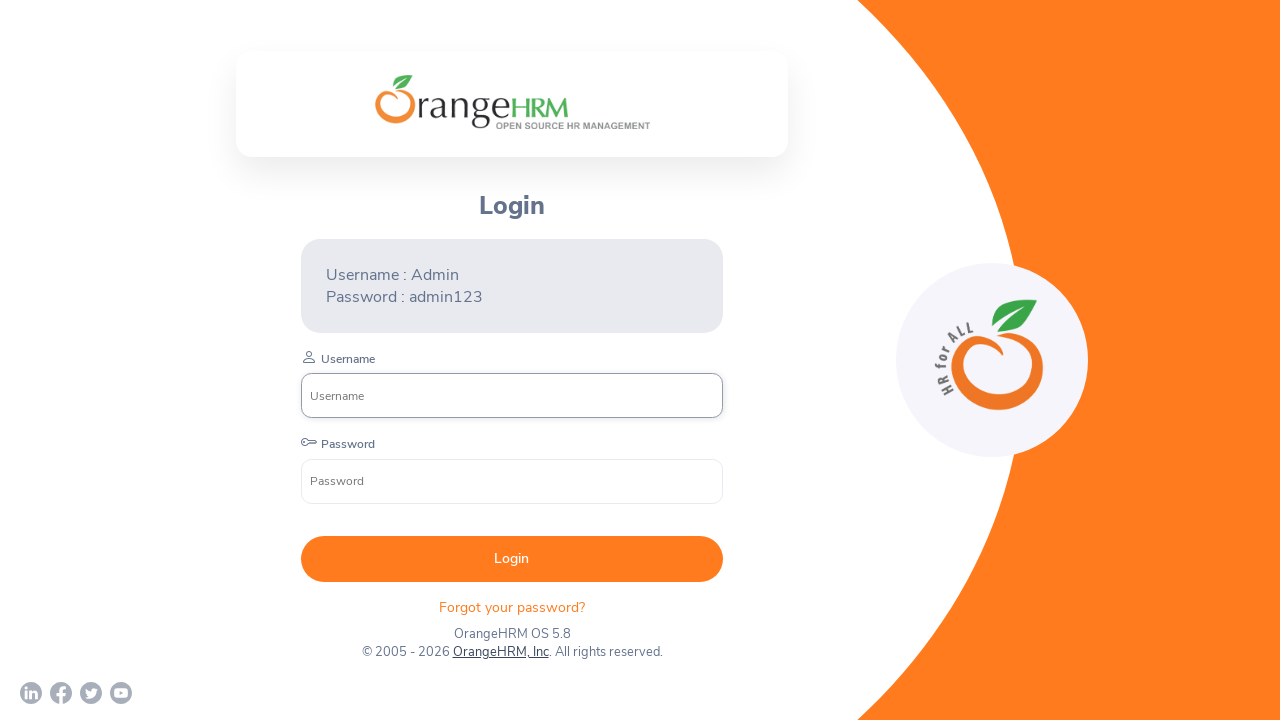

OrangeHRM login page loaded - username input and login form are visible
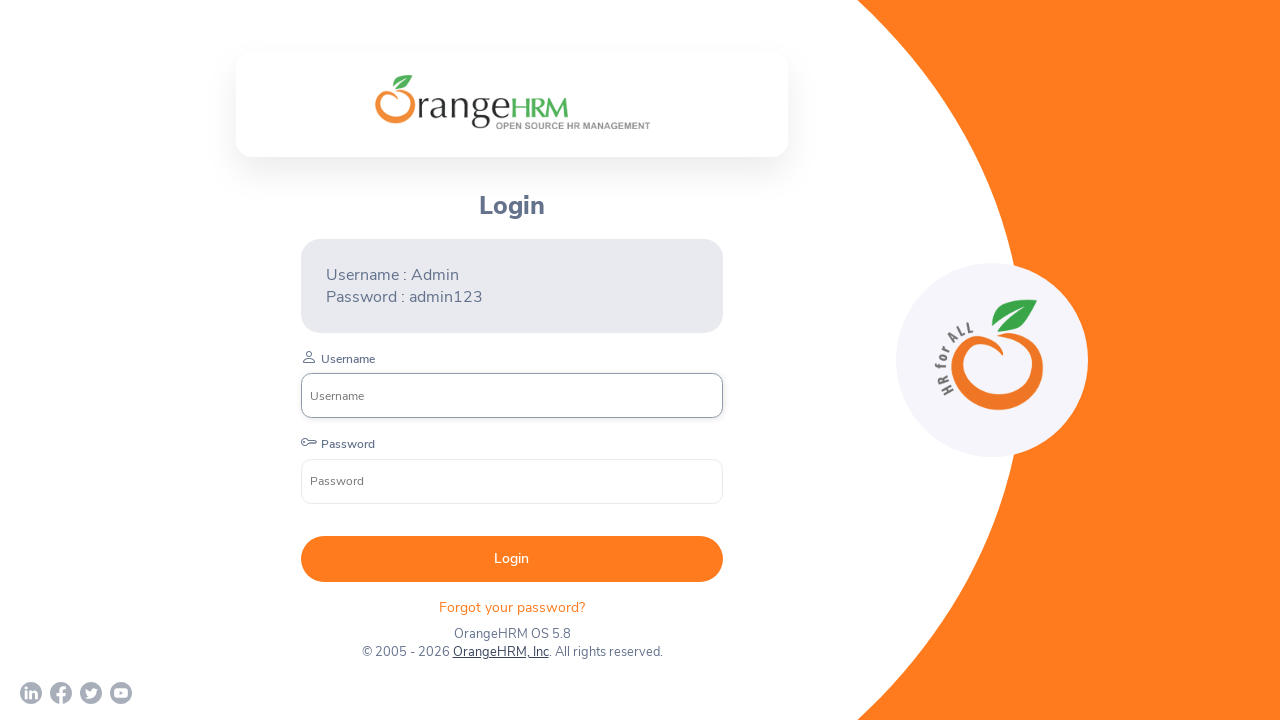

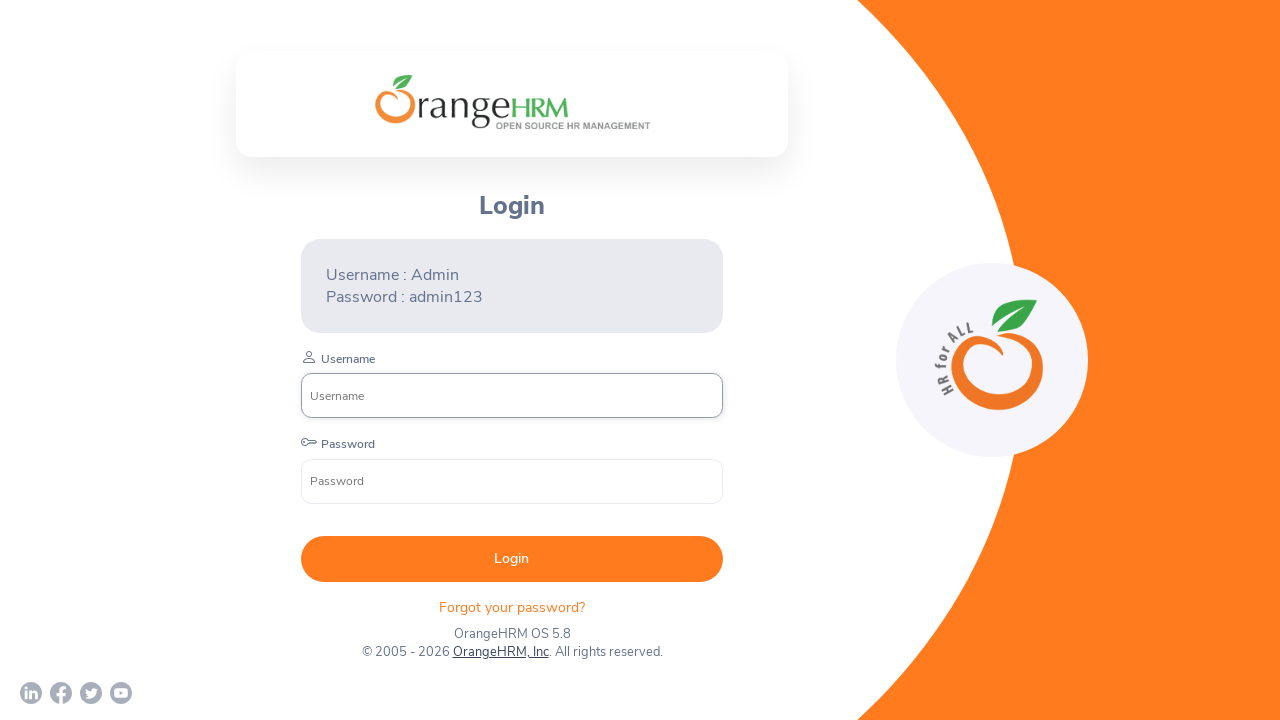